Tests JavaScript alert handling by clicking a button that triggers an alert, accepting the alert, and verifying the result message is displayed on the page.

Starting URL: http://the-internet.herokuapp.com/javascript_alerts

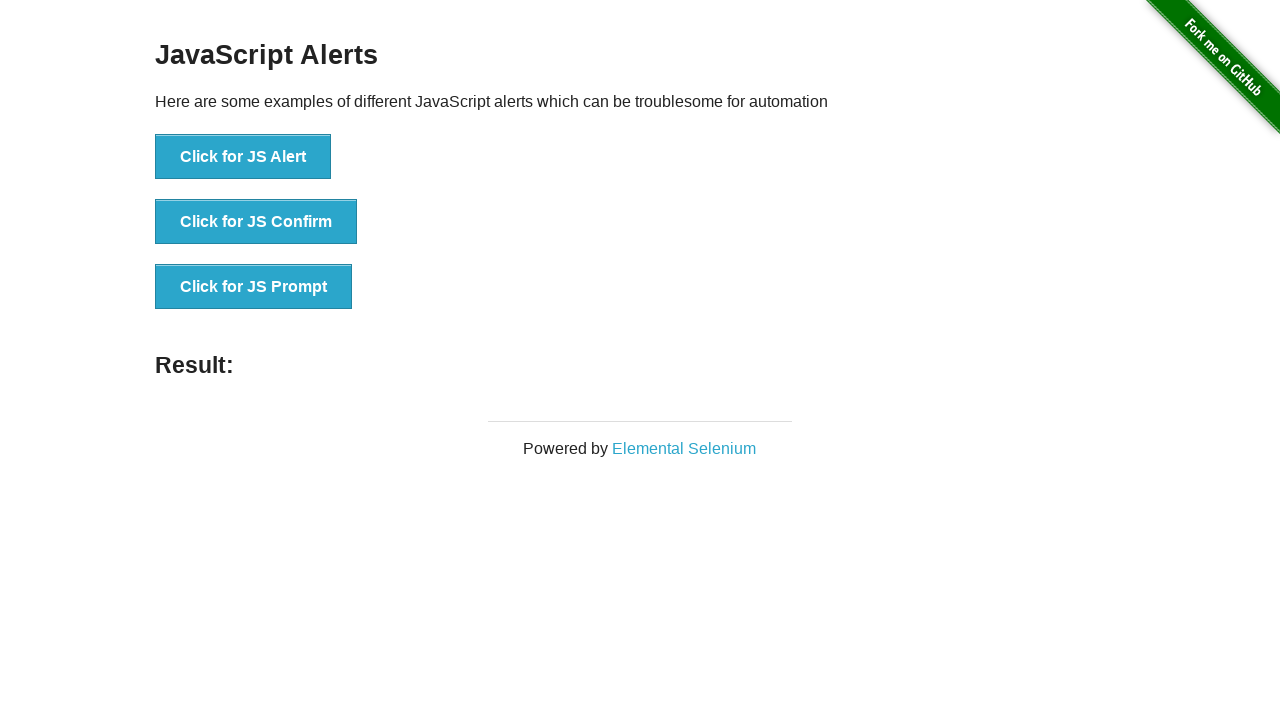

Clicked the first button to trigger JavaScript alert at (243, 157) on ul > li:nth-child(1) > button
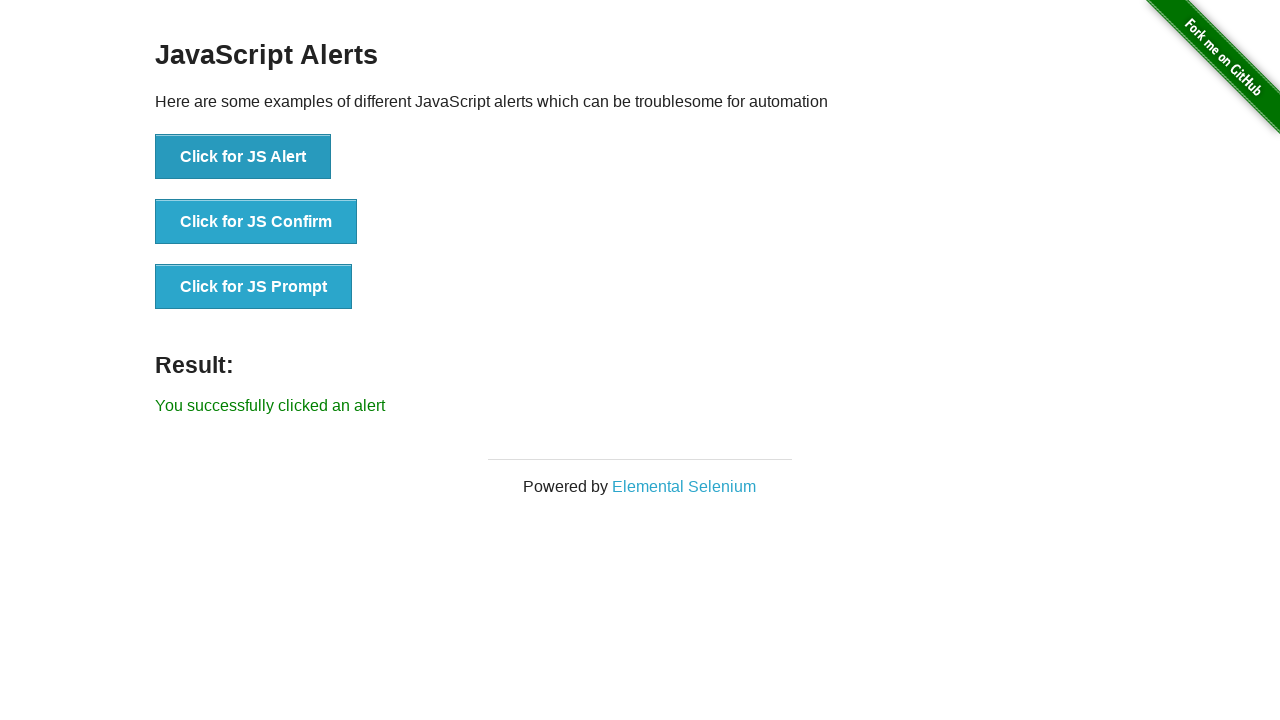

Set up dialog handler to accept alerts
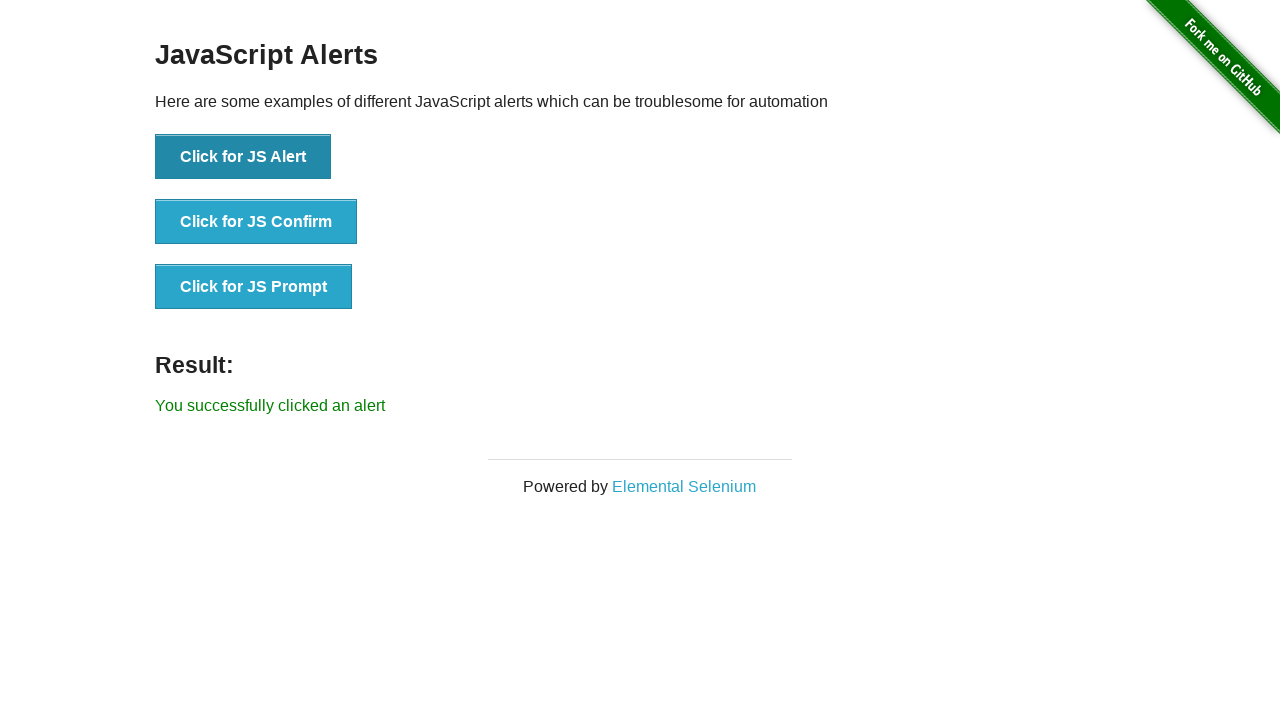

Clicked the first button again to trigger alert with handler active at (243, 157) on ul > li:nth-child(1) > button
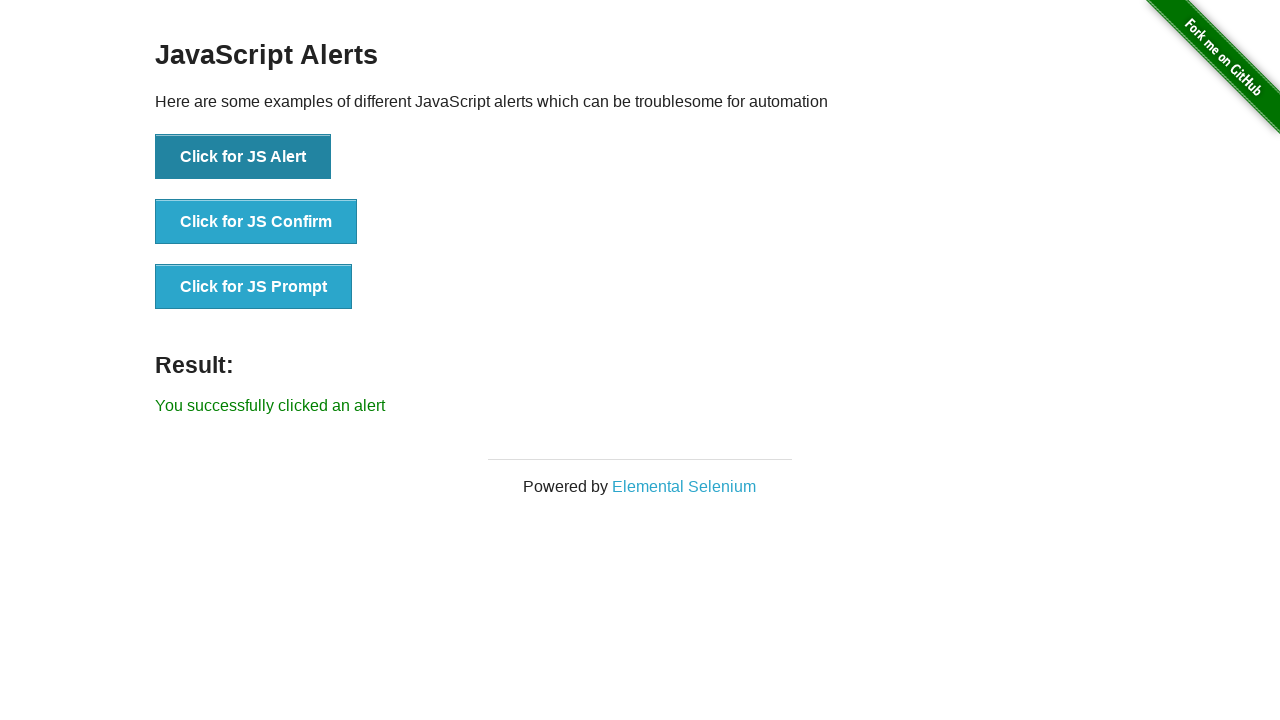

Result message element appeared on the page
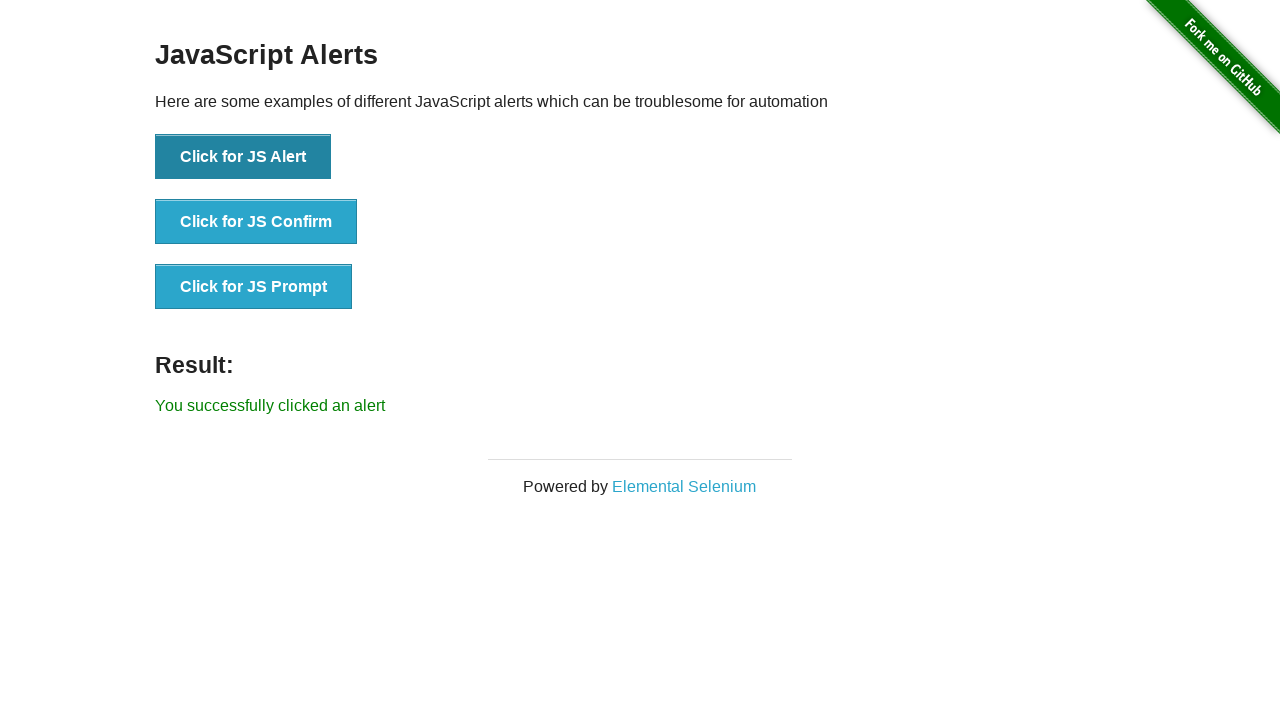

Retrieved result text content
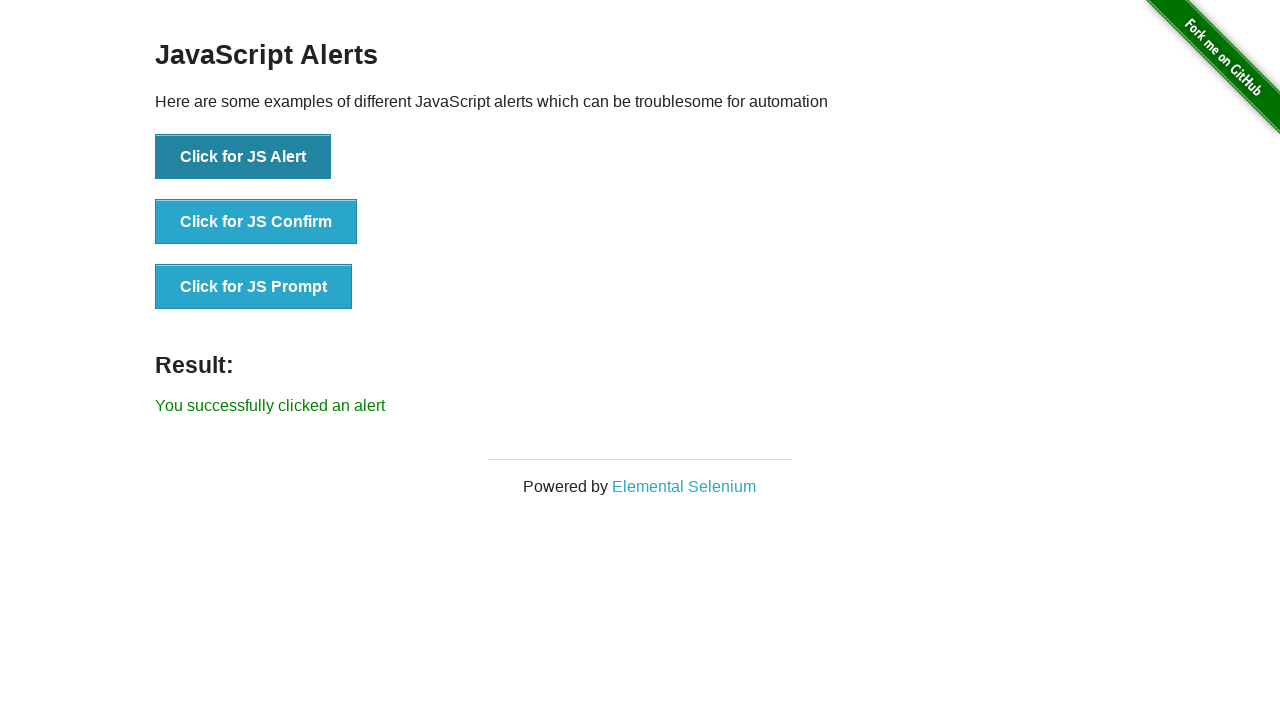

Verified result text matches expected message 'You successfully clicked an alert'
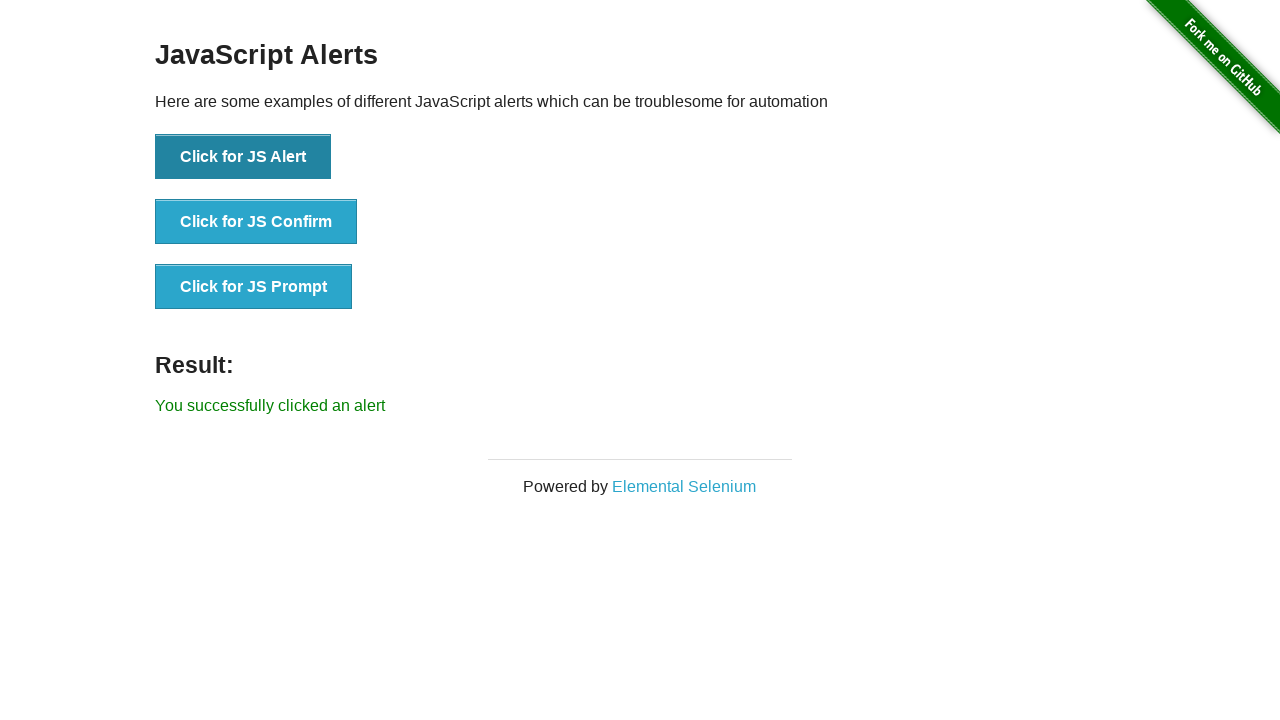

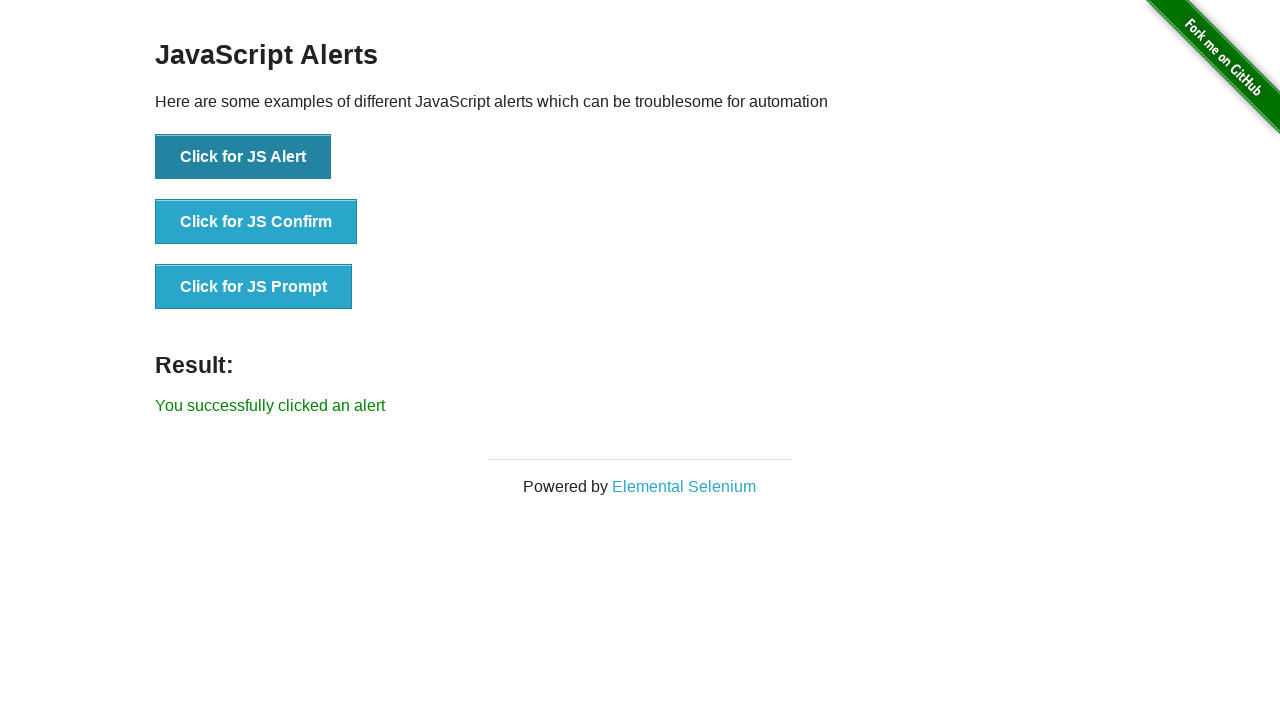